Tests drag and drop by offset action using target element coordinates

Starting URL: https://crossbrowsertesting.github.io/drag-and-drop

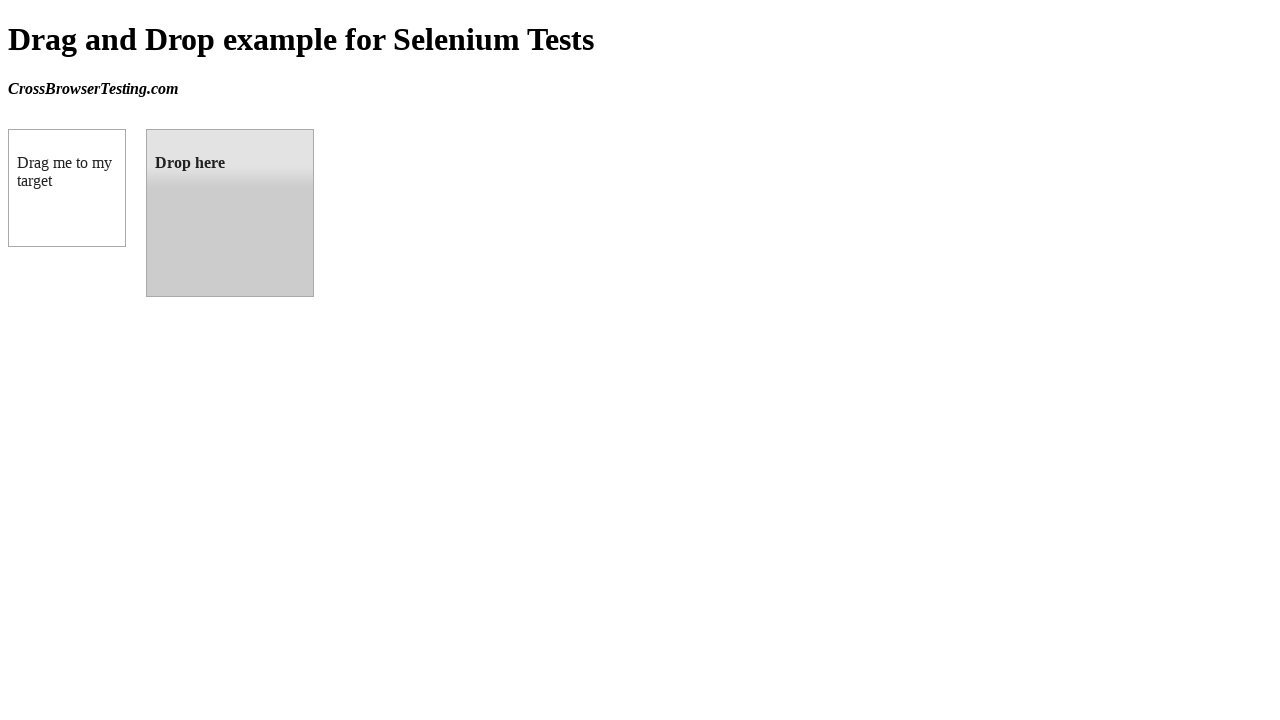

Located source element (draggable box A)
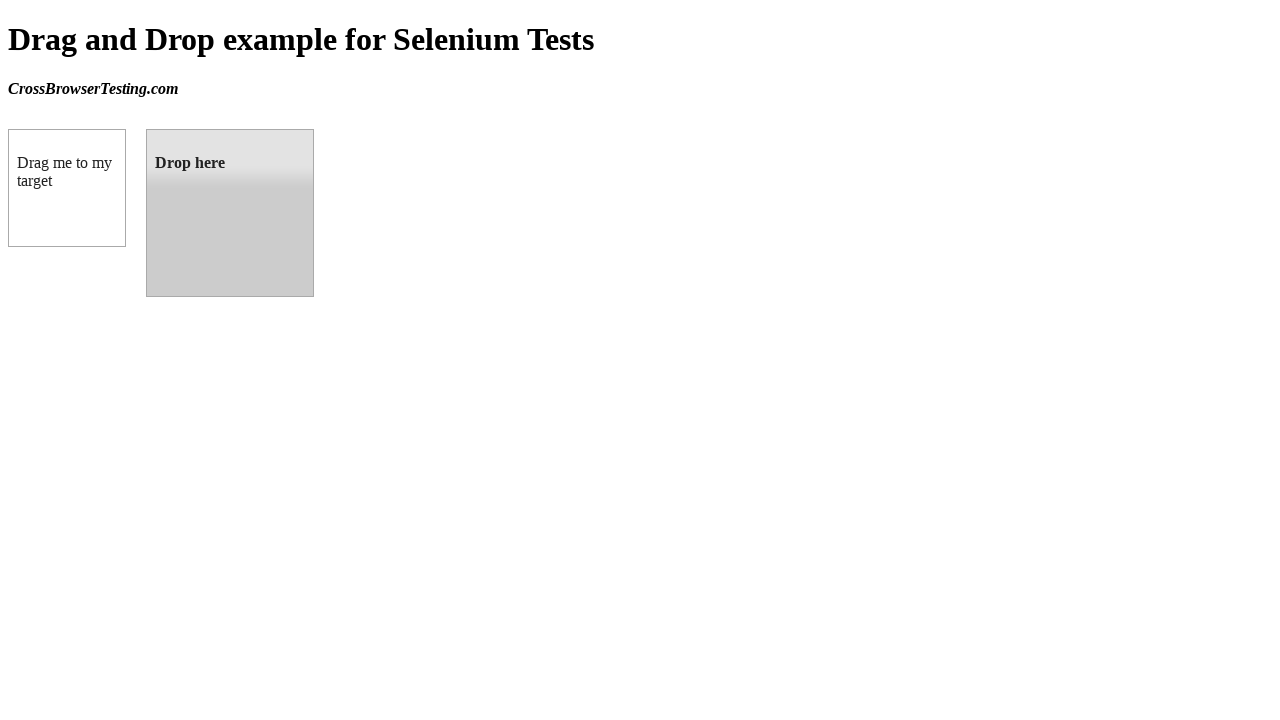

Located target element (droppable box B)
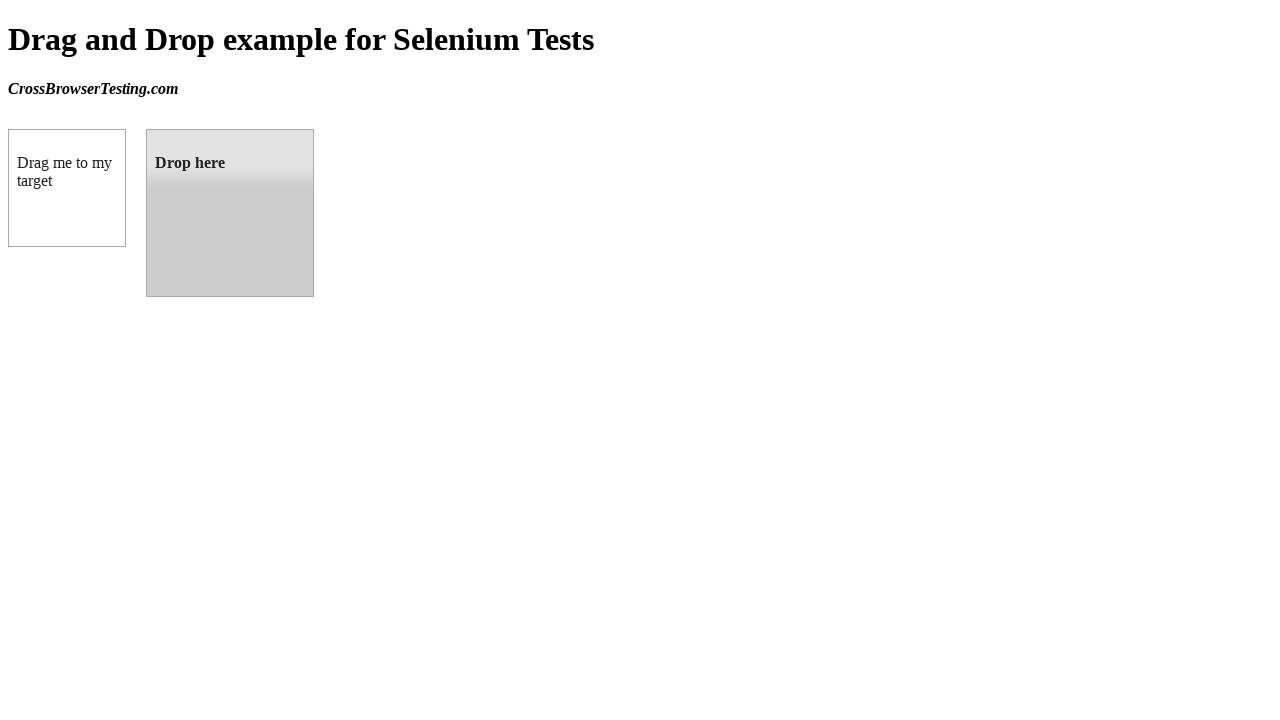

Retrieved target element bounding box coordinates
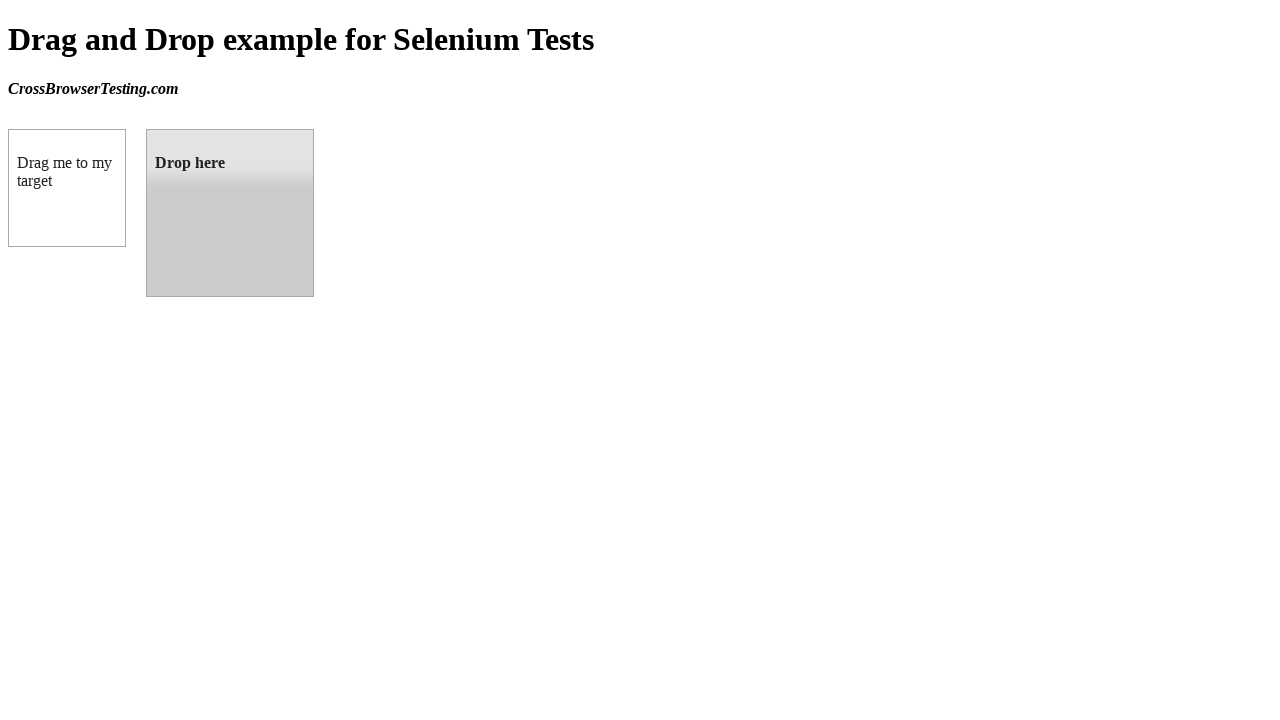

Retrieved source element bounding box coordinates
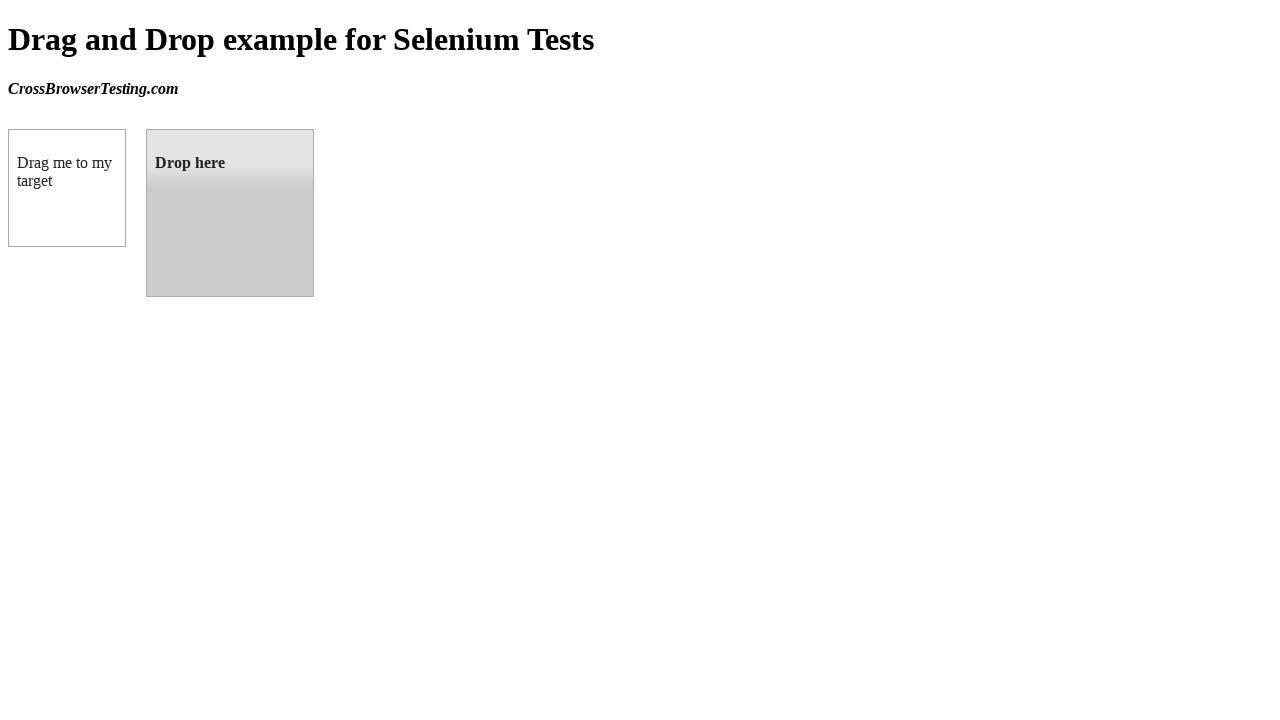

Moved mouse to center of source element at (67, 188)
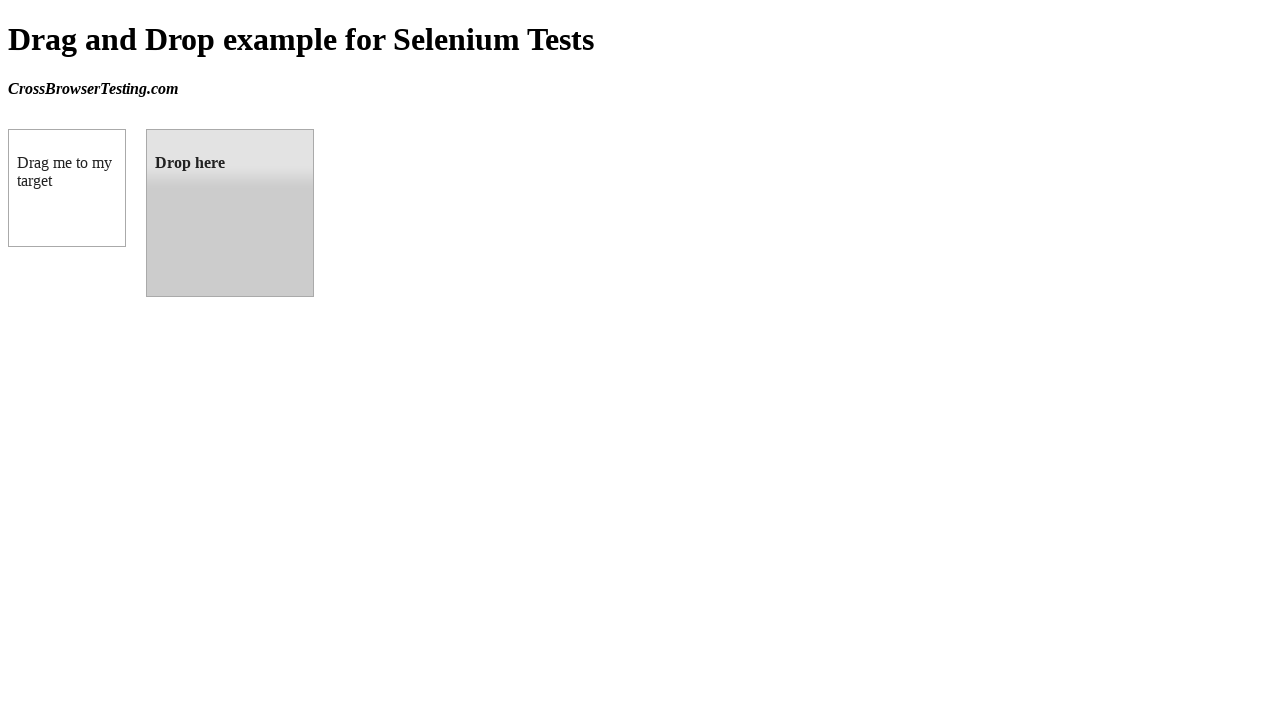

Pressed mouse button down on source element at (67, 188)
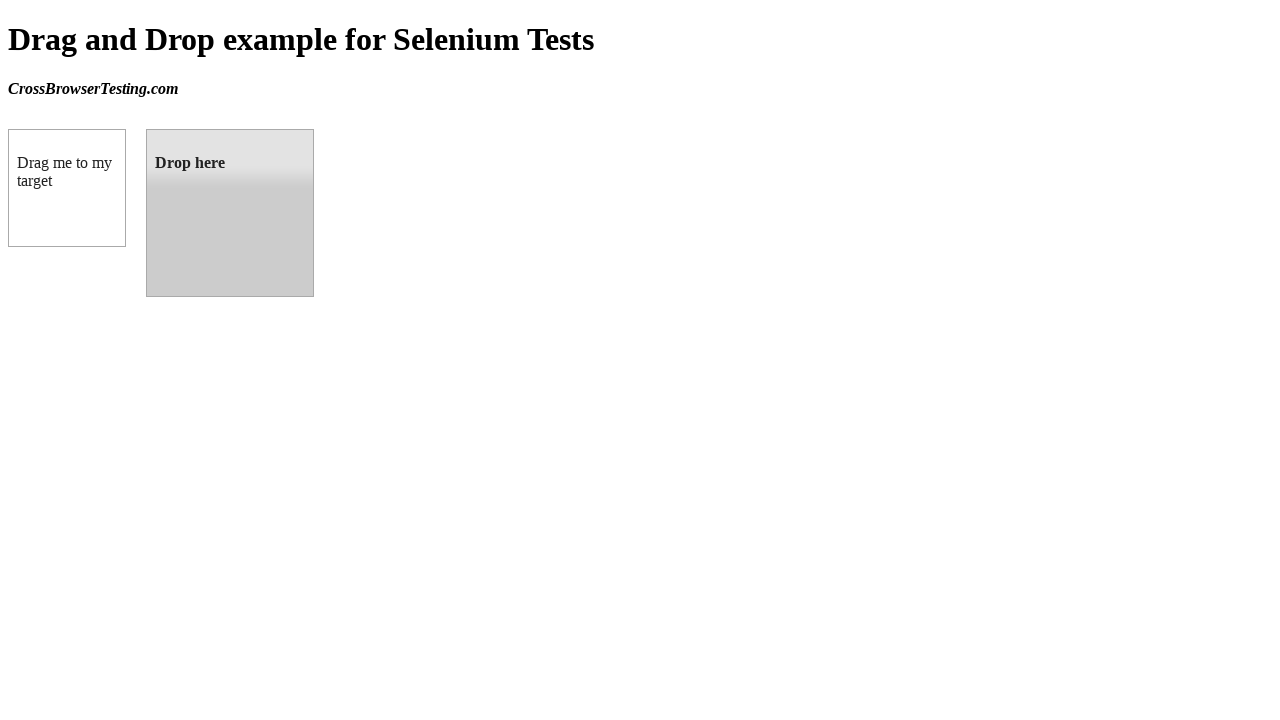

Dragged element to center of target element at (230, 213)
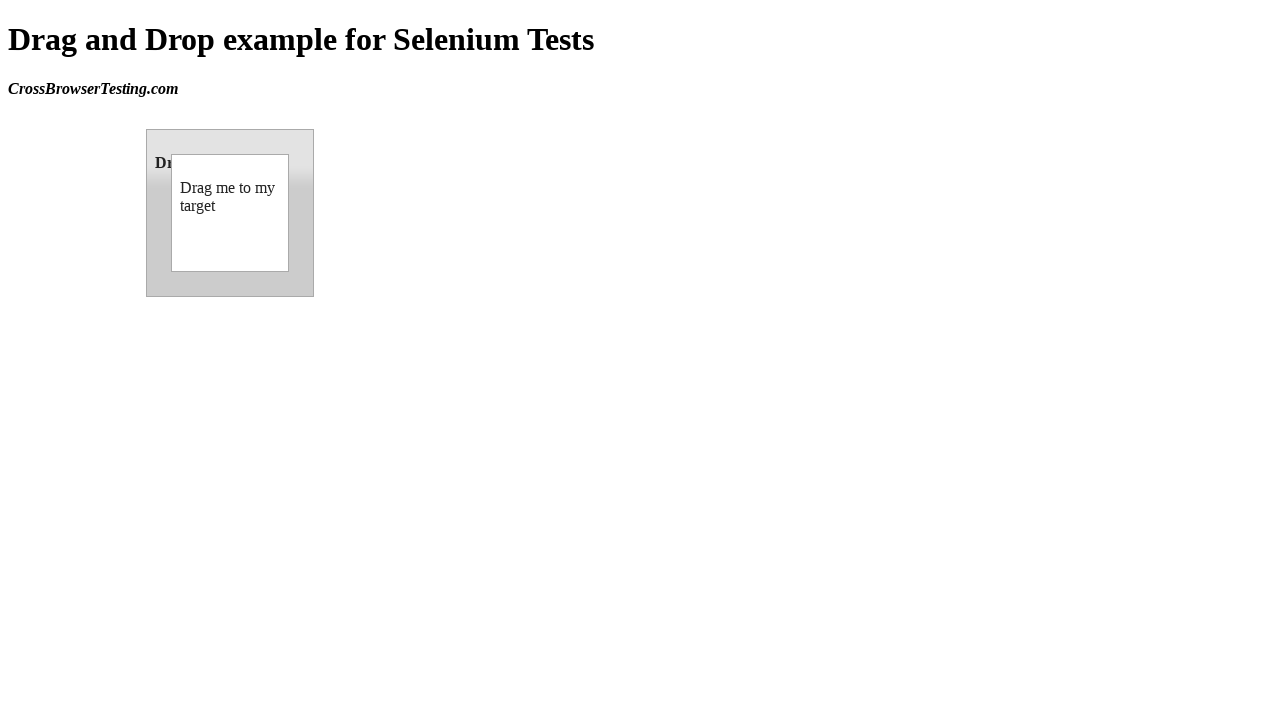

Released mouse button to complete drag and drop at (230, 213)
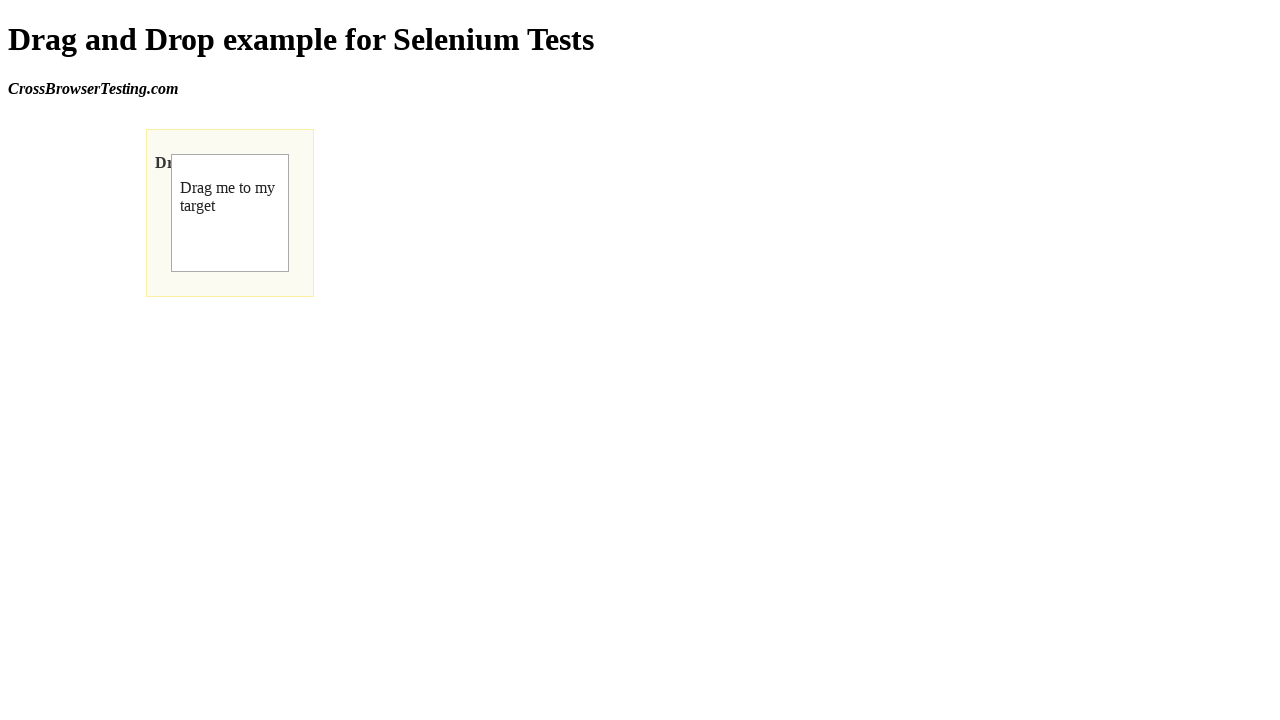

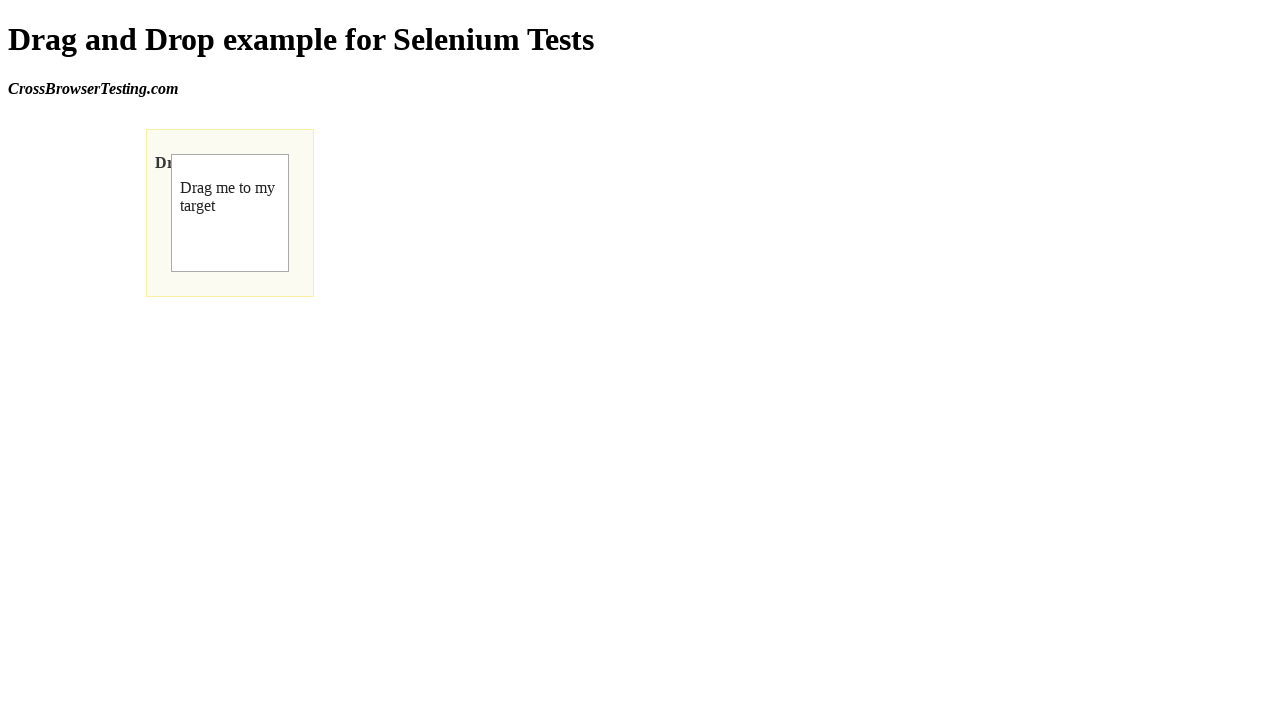